Tests the triangle identifier application by entering invalid triangle side lengths (5,1,4) to verify it detects when sides cannot form a triangle

Starting URL: https://testpages.eviltester.com/styled/apps/triangle/triangle001.html

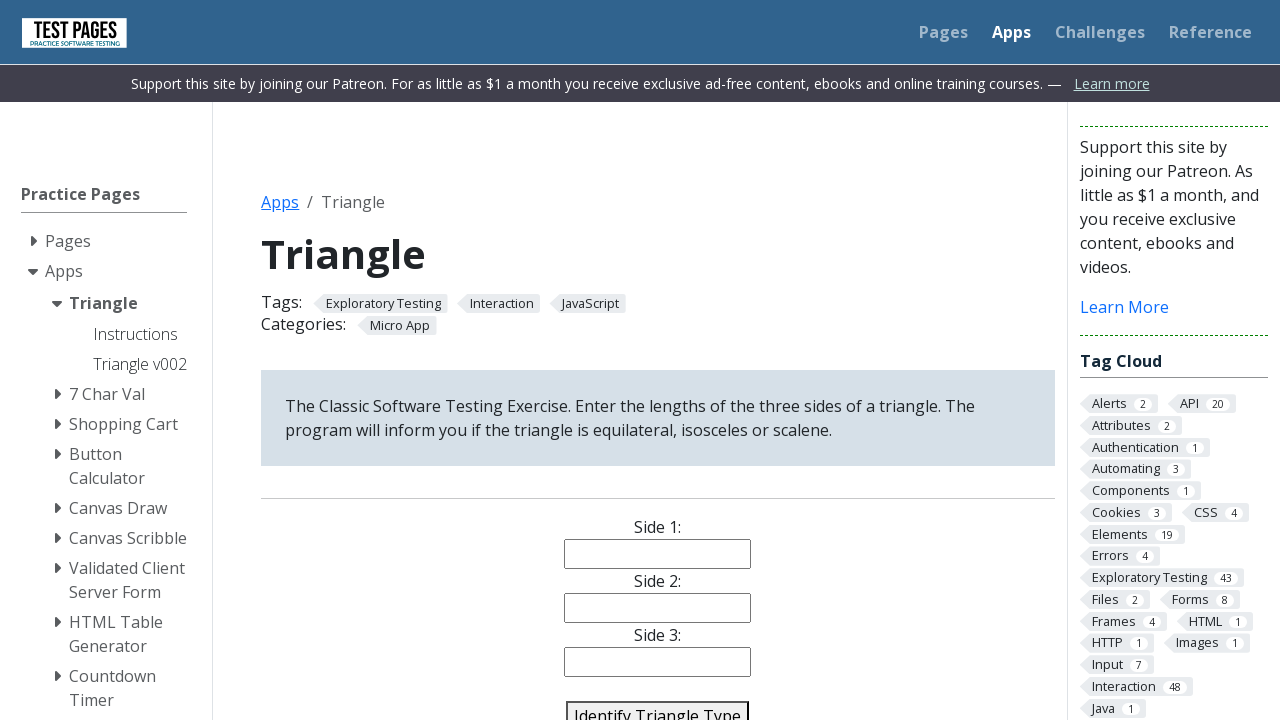

Filled side 1 input field with value 5 on #side1
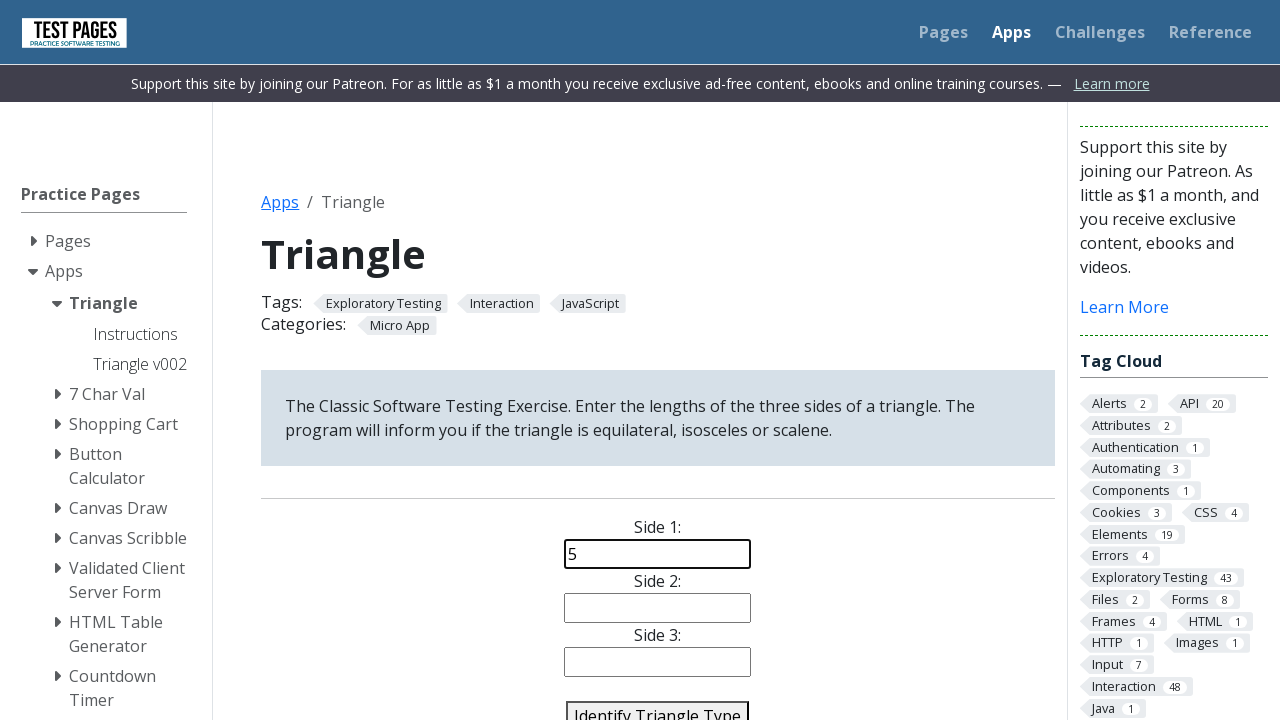

Filled side 2 input field with value 1 on #side2
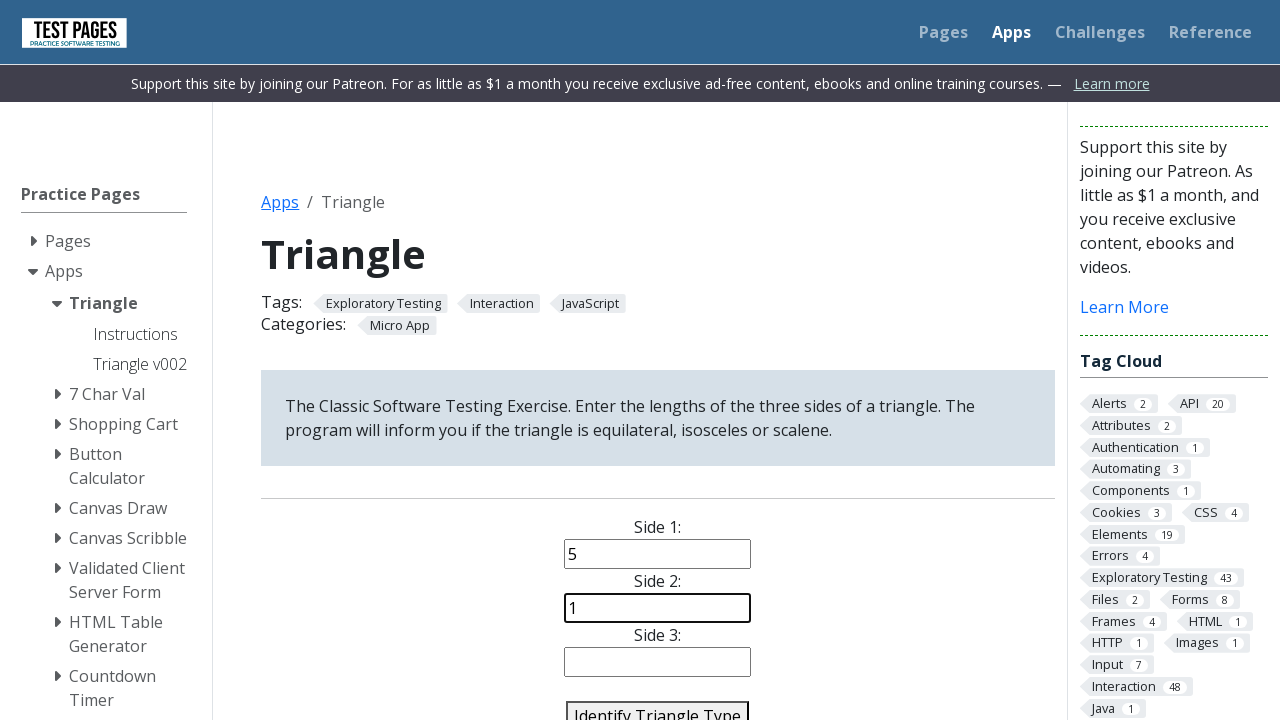

Filled side 3 input field with value 4 on #side3
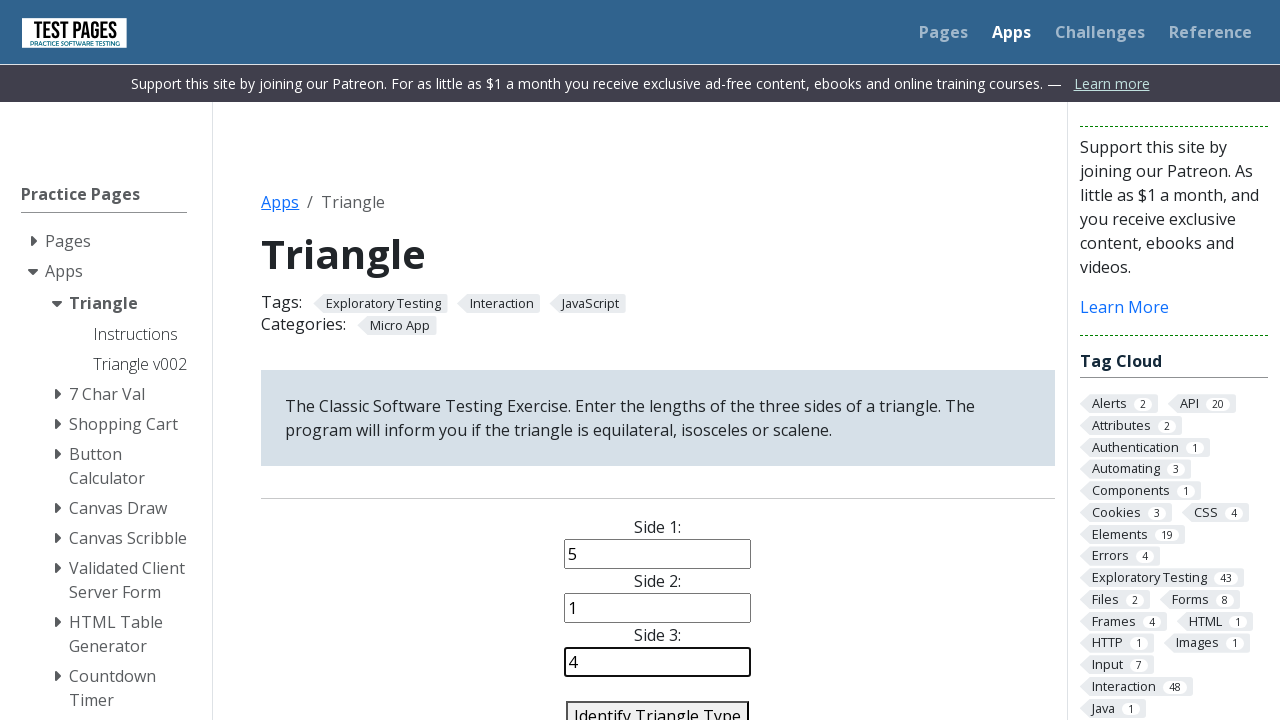

Clicked identify triangle button to validate sides (5, 1, 4) at (658, 705) on #identify-triangle-action
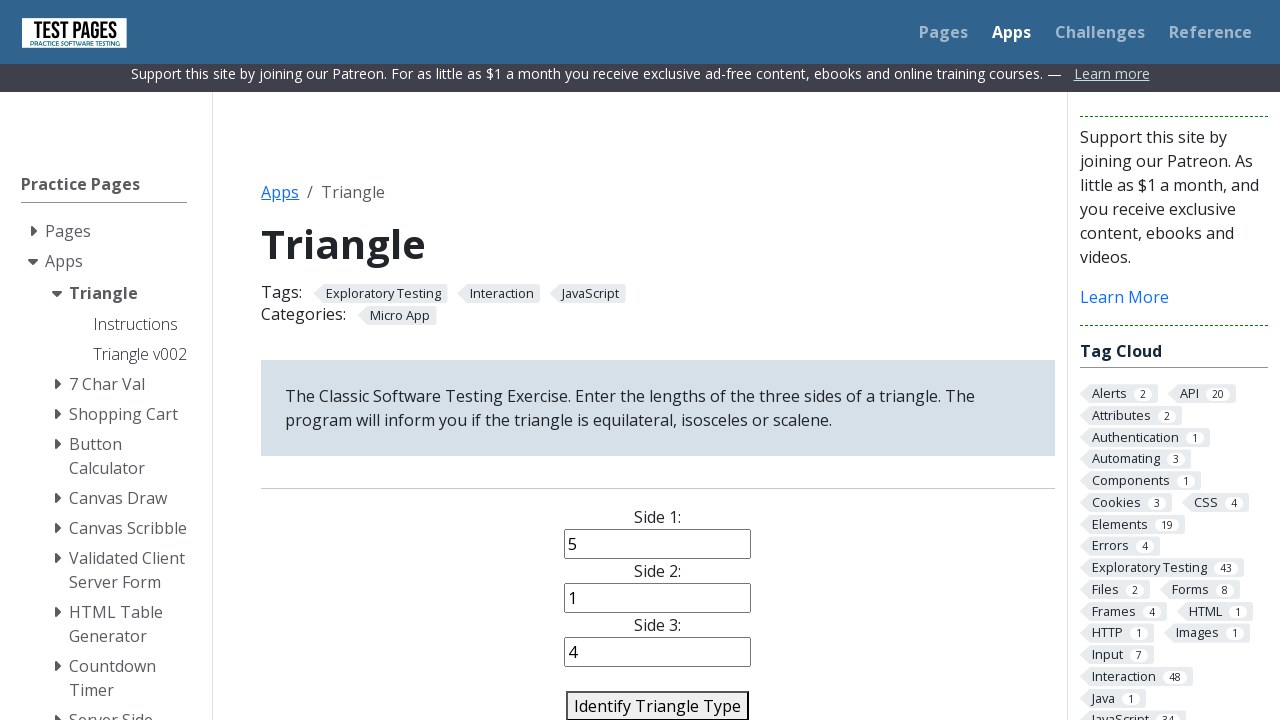

Verified identify triangle button is enabled and result is displayed
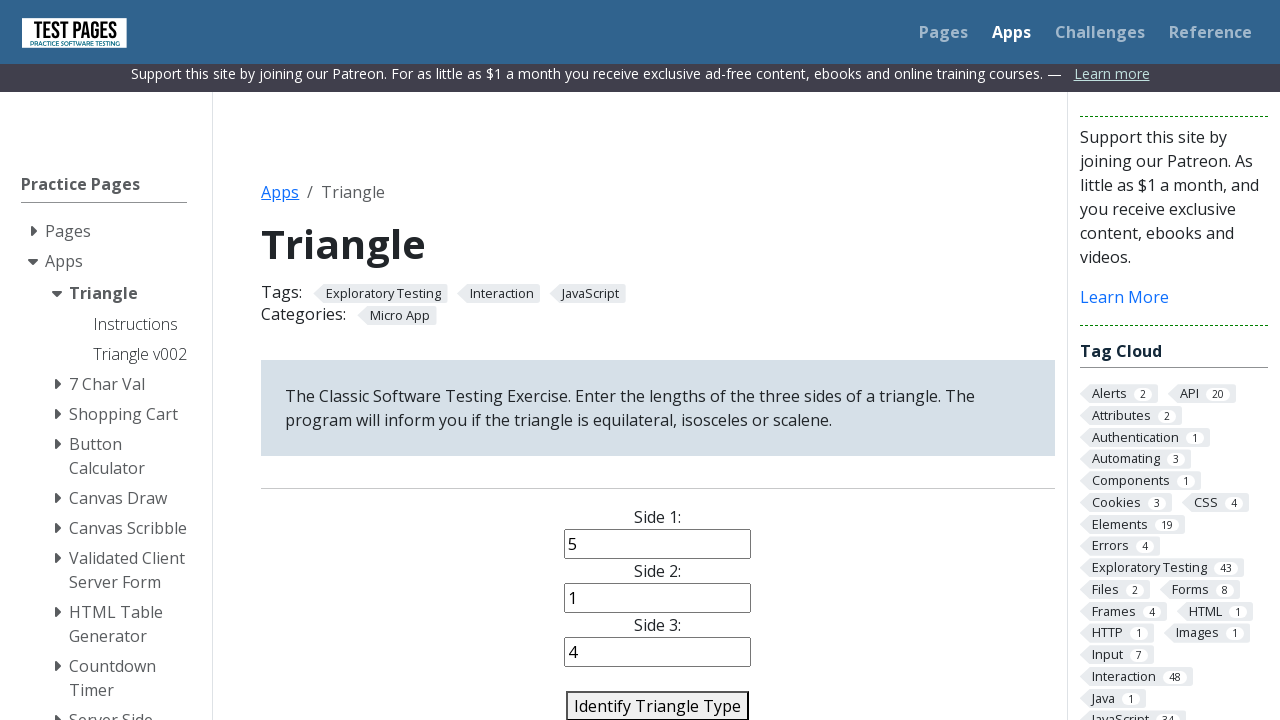

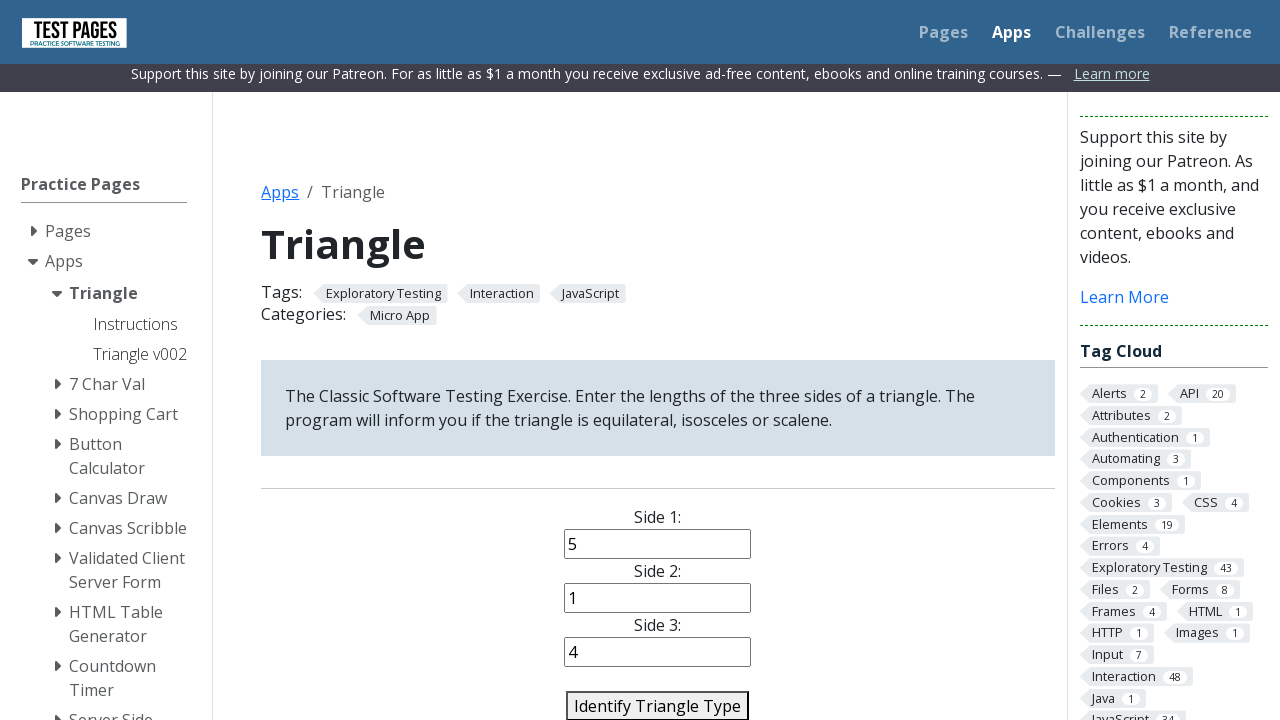